Tests product search functionality by entering a search term and verifying that the filtered products match expected results

Starting URL: https://rahulshettyacademy.com/seleniumPractise/#/

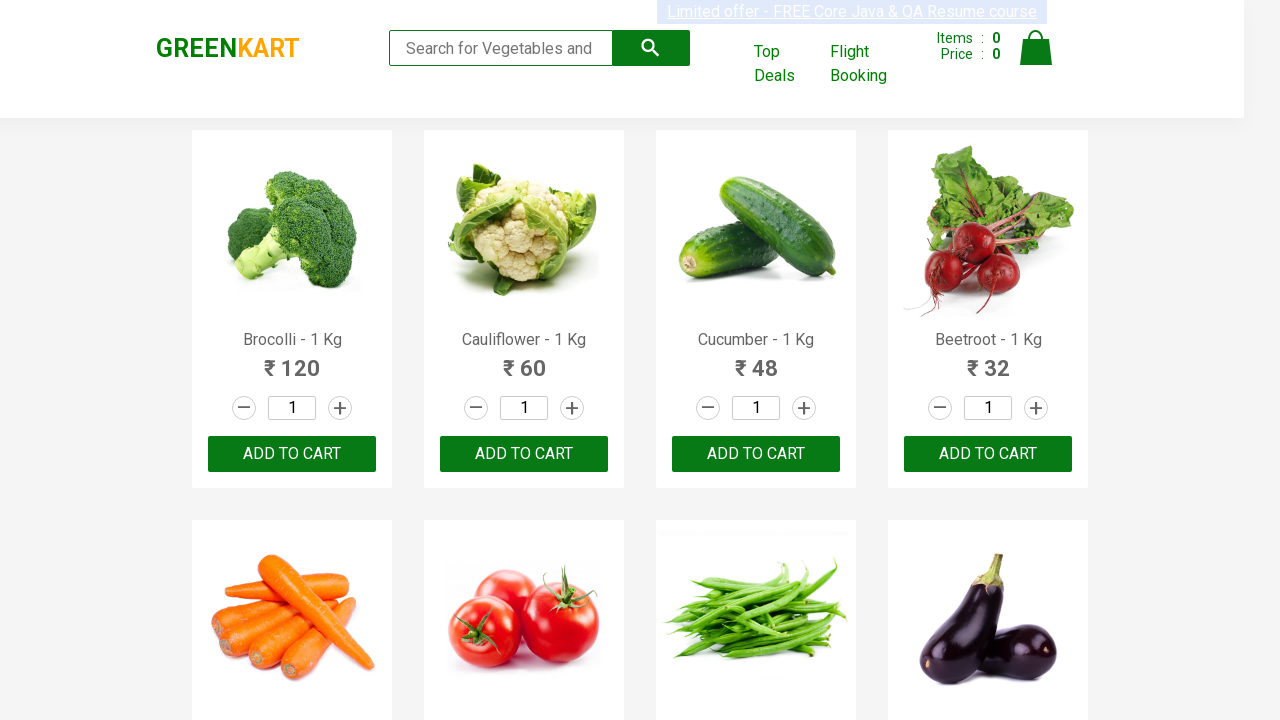

Filled search field with 'ber' on .search-keyword
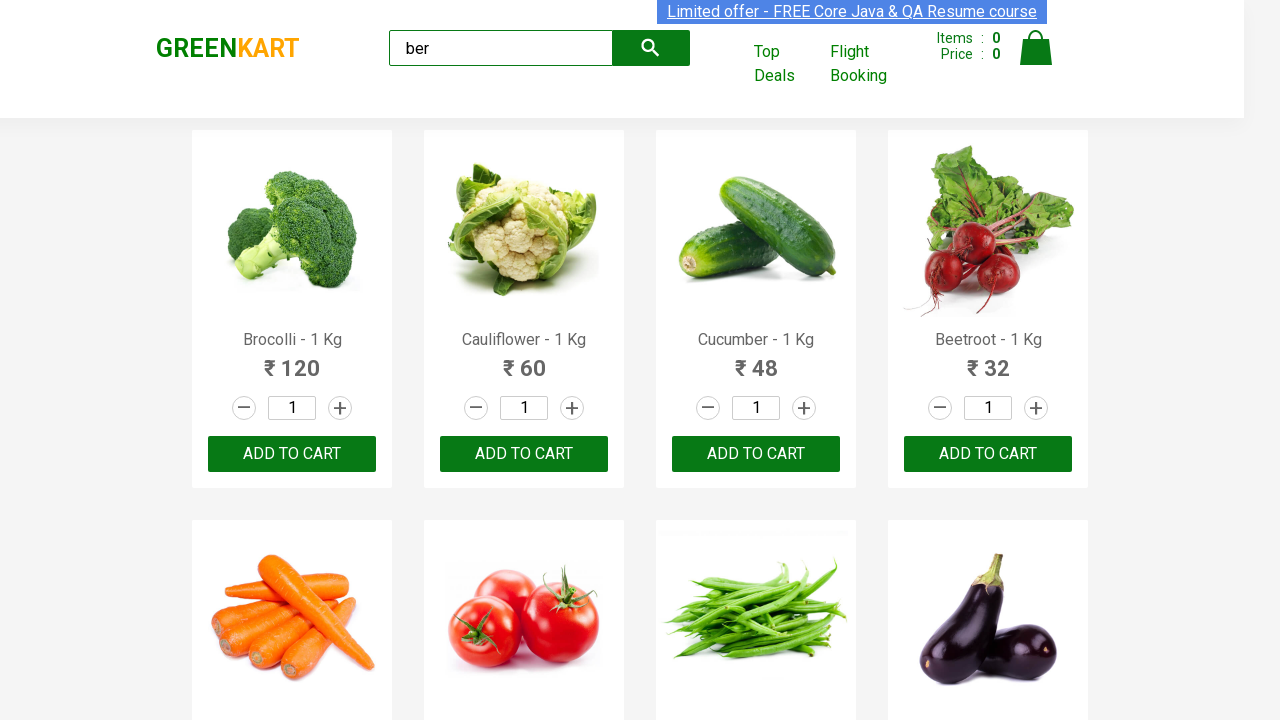

Waited for search results to update (1000ms timeout)
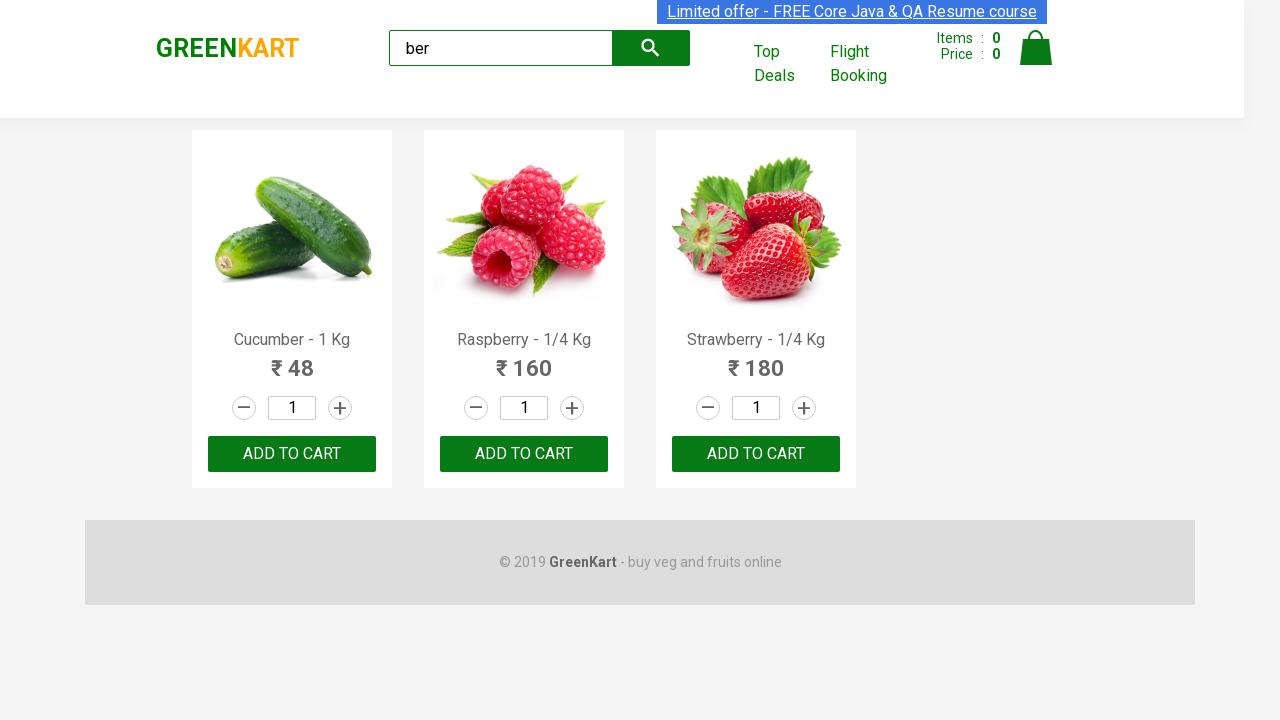

Retrieved all product name elements from search results
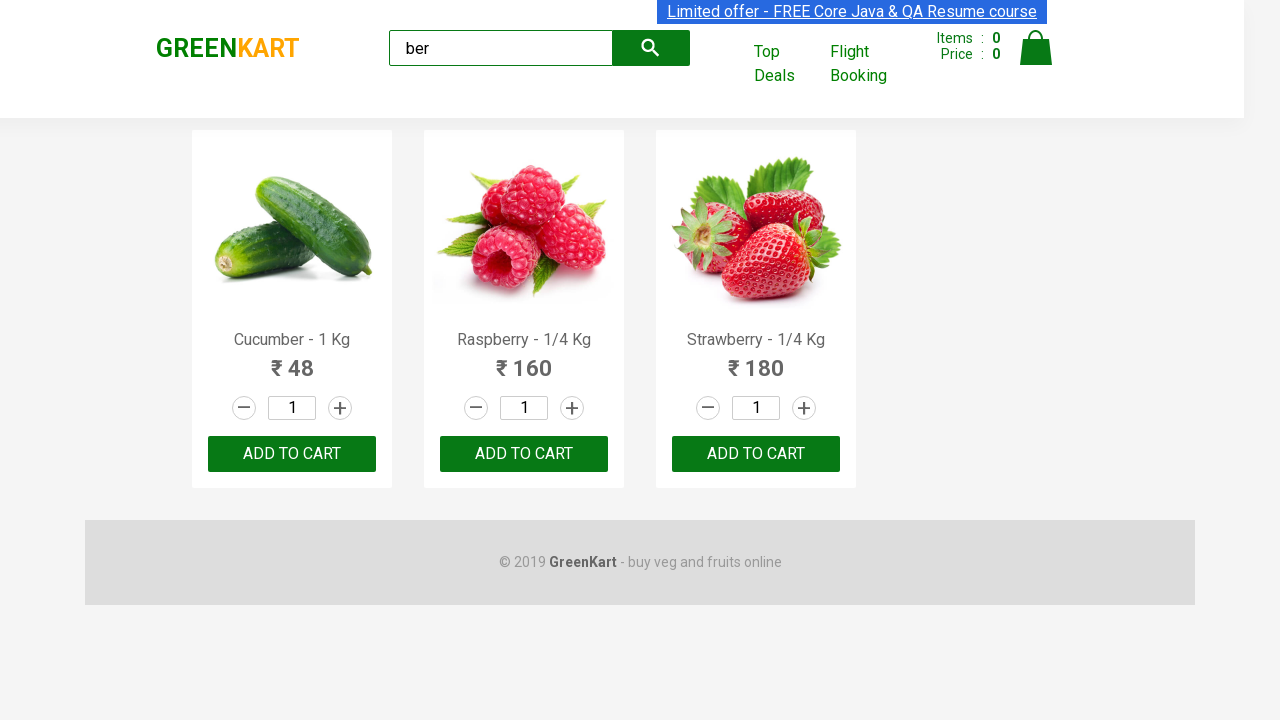

Extracted product names from elements: ['Cucumber - 1 Kg', 'Raspberry - 1/4 Kg', 'Strawberry - 1/4 Kg']
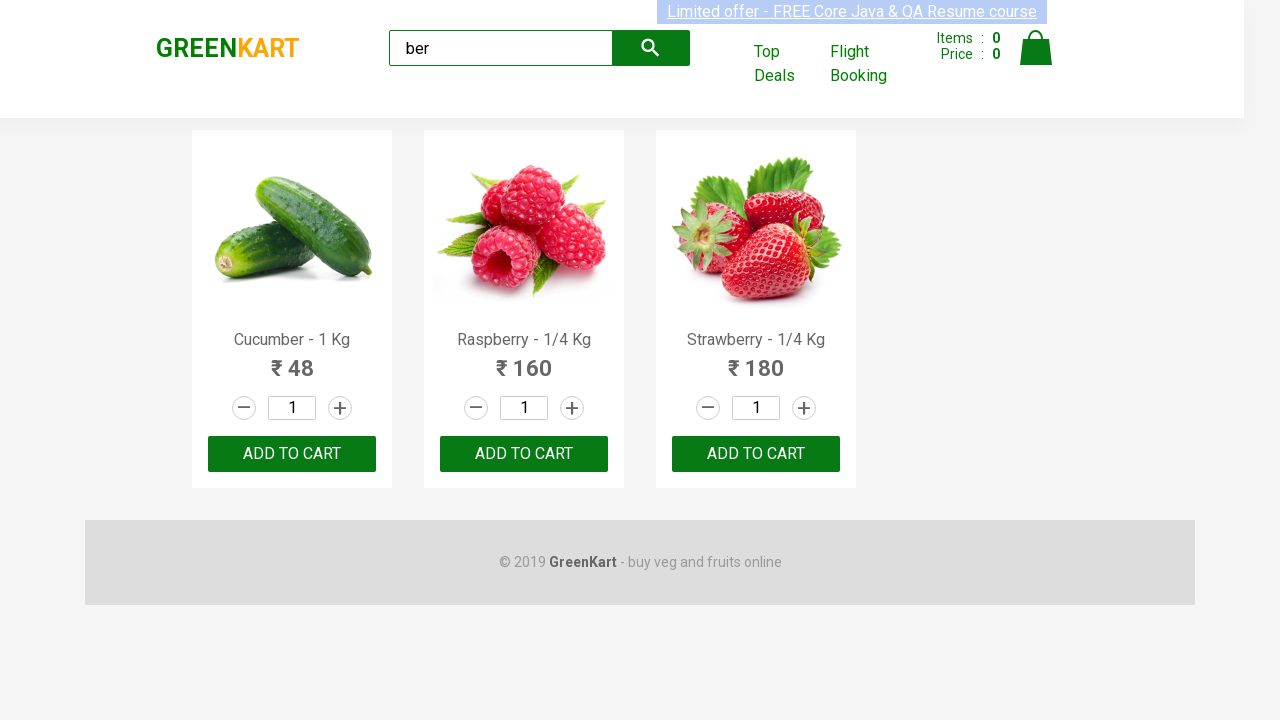

Verified that filtered products match expected results
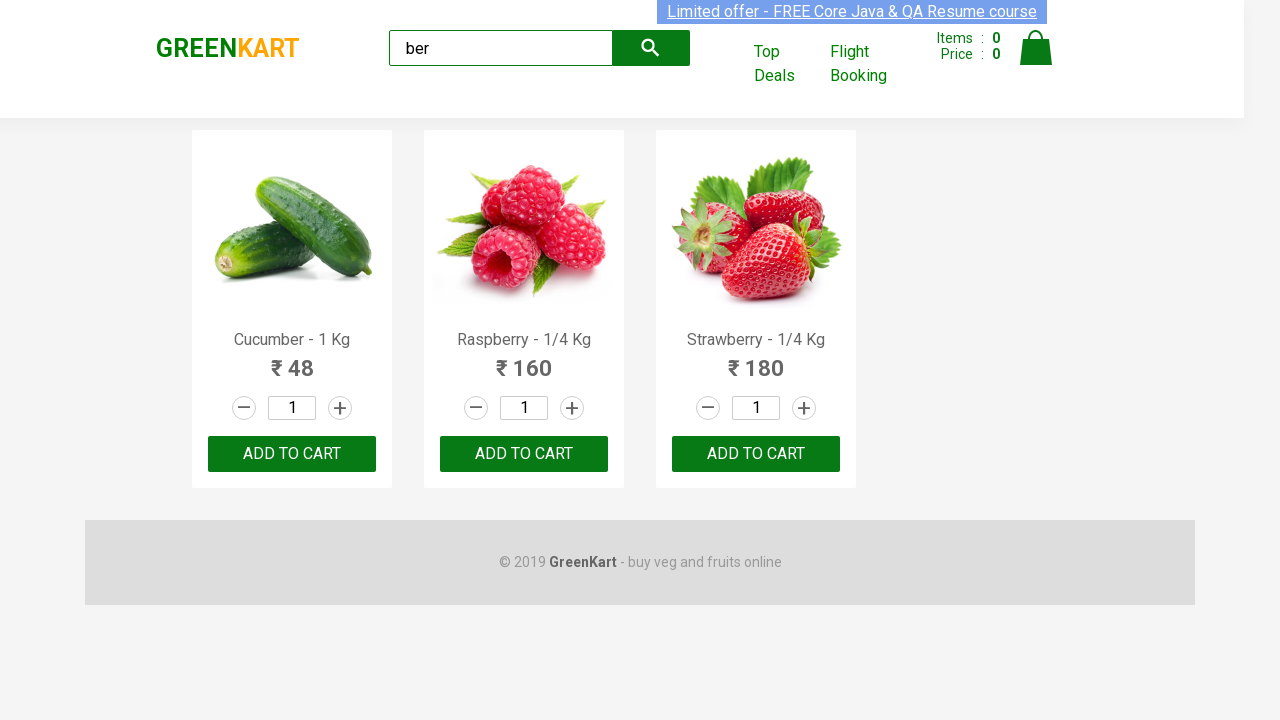

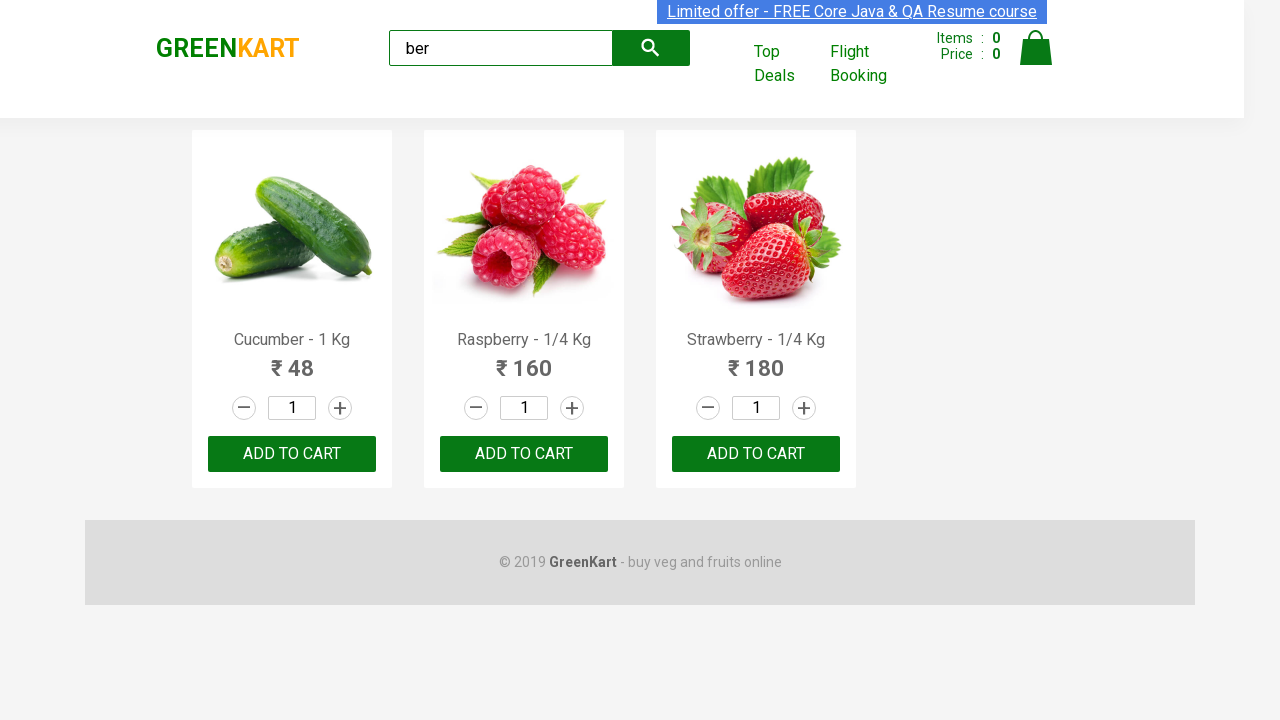